Tests the search functionality by searching for "Macbook" and verifying search results page

Starting URL: https://demo-opencart.com/index.php?route=common/home&language=en-gb

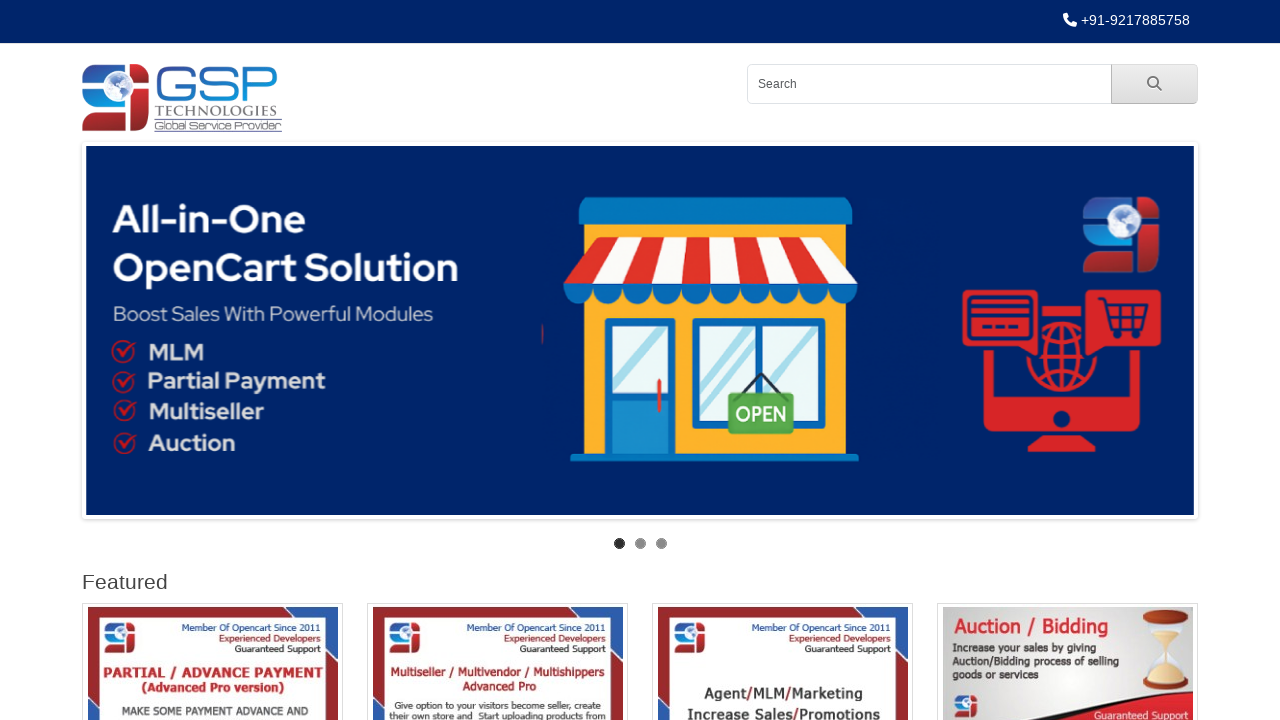

Waited for page to load
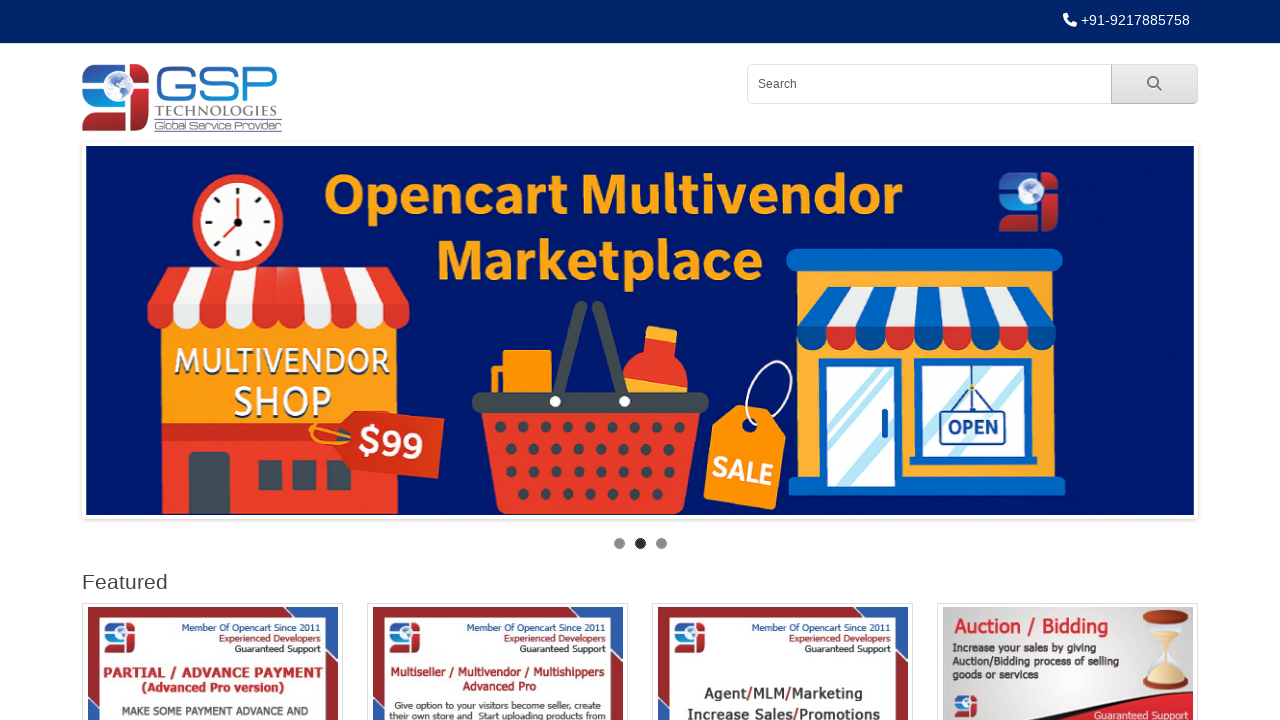

Filled search field with 'Macbook' on input[name='search']
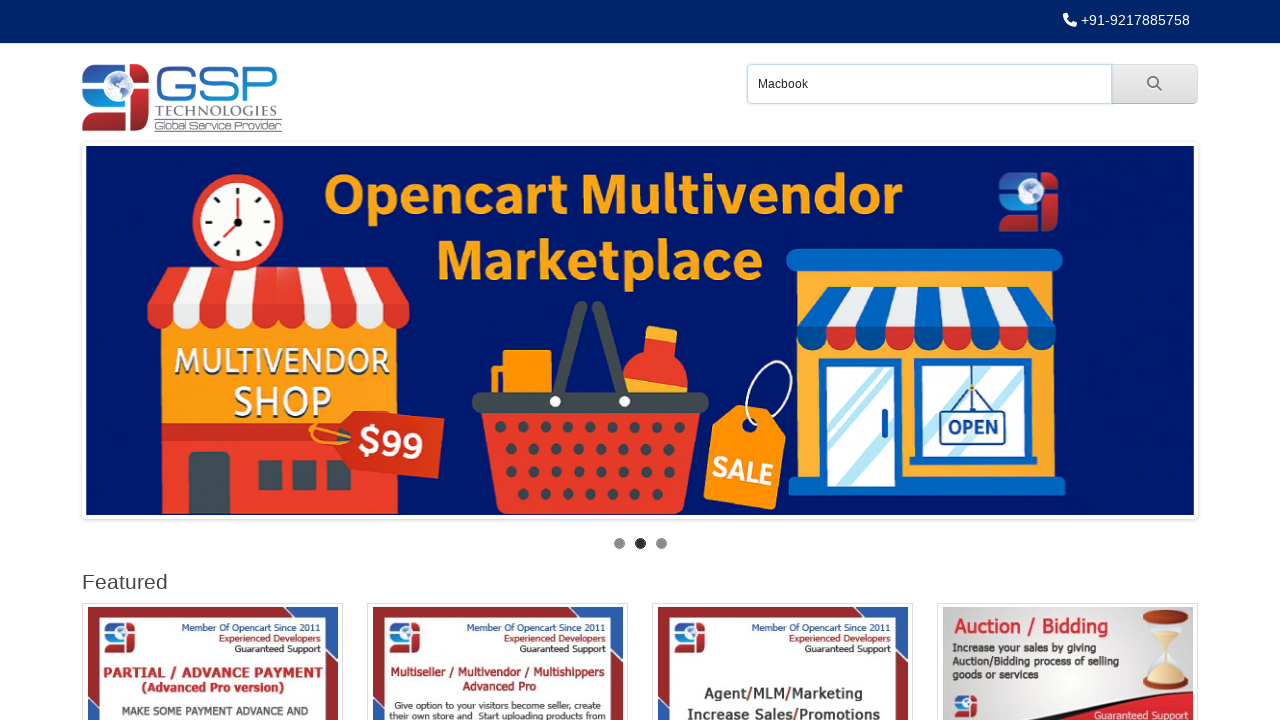

Clicked search button at (1154, 84) on button.btn.btn-light.btn-lg
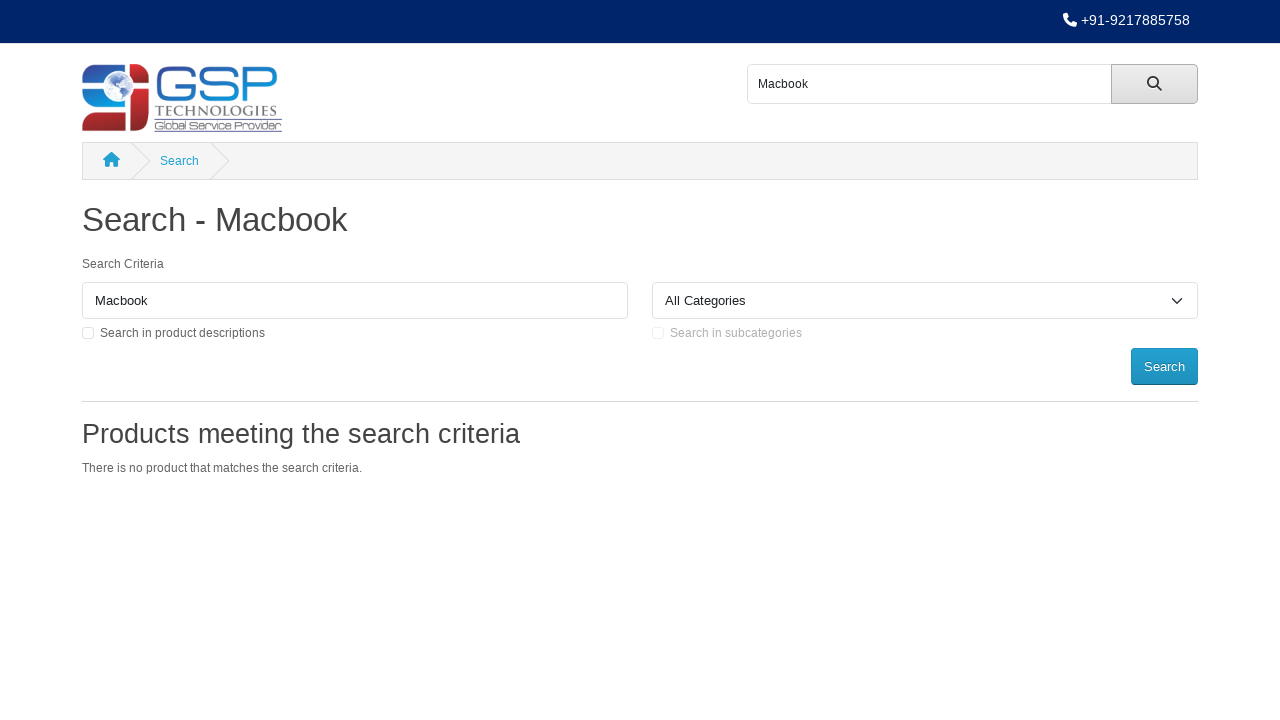

Waited for search results to load
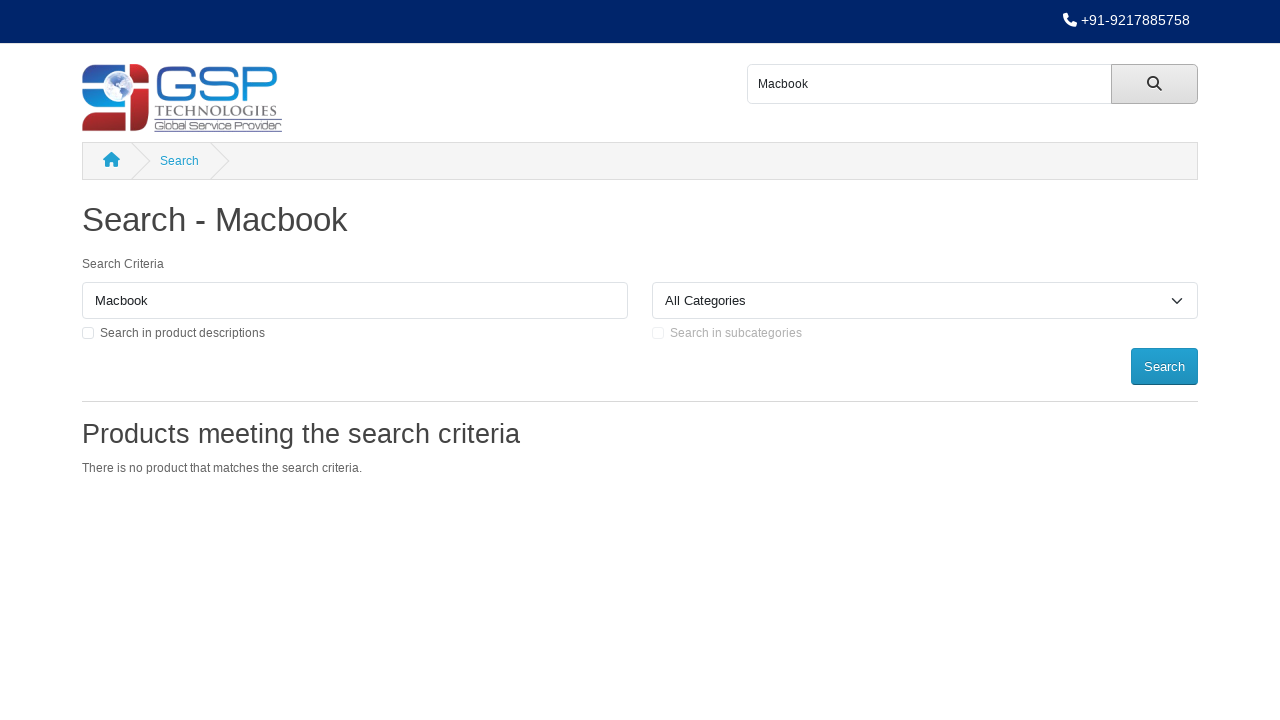

Verified search results page title contains 'Search - Macbook'
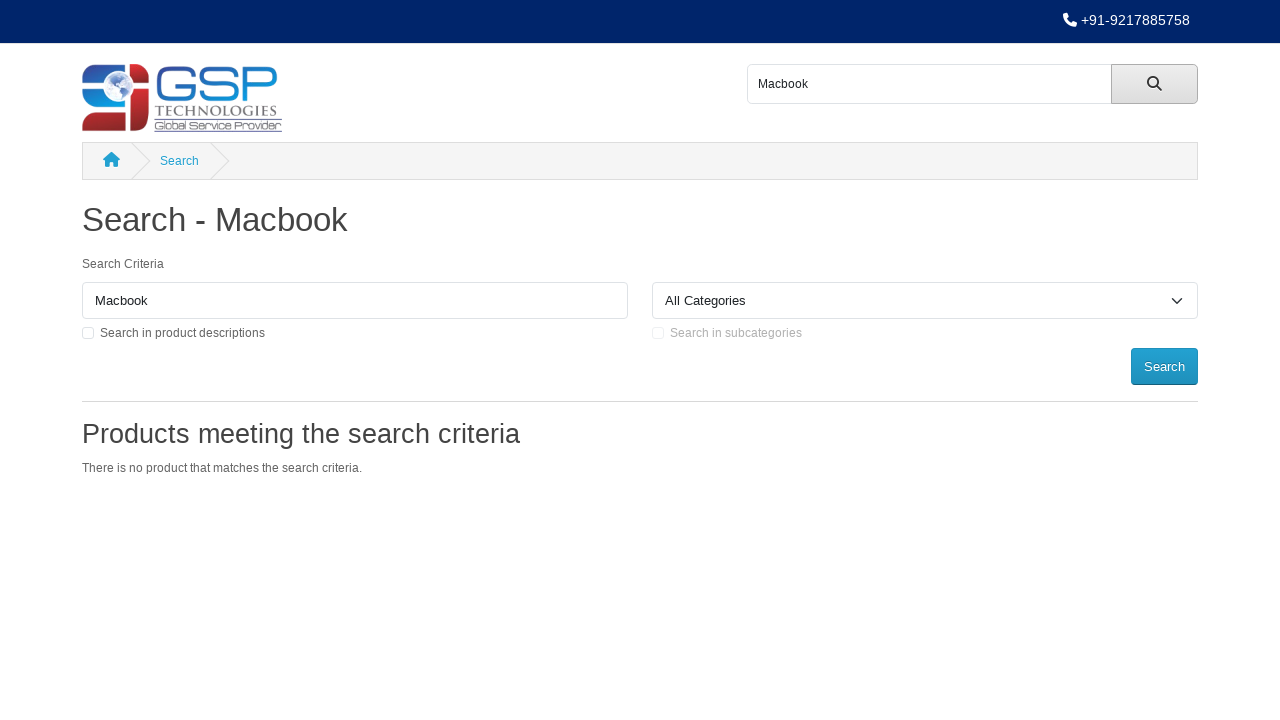

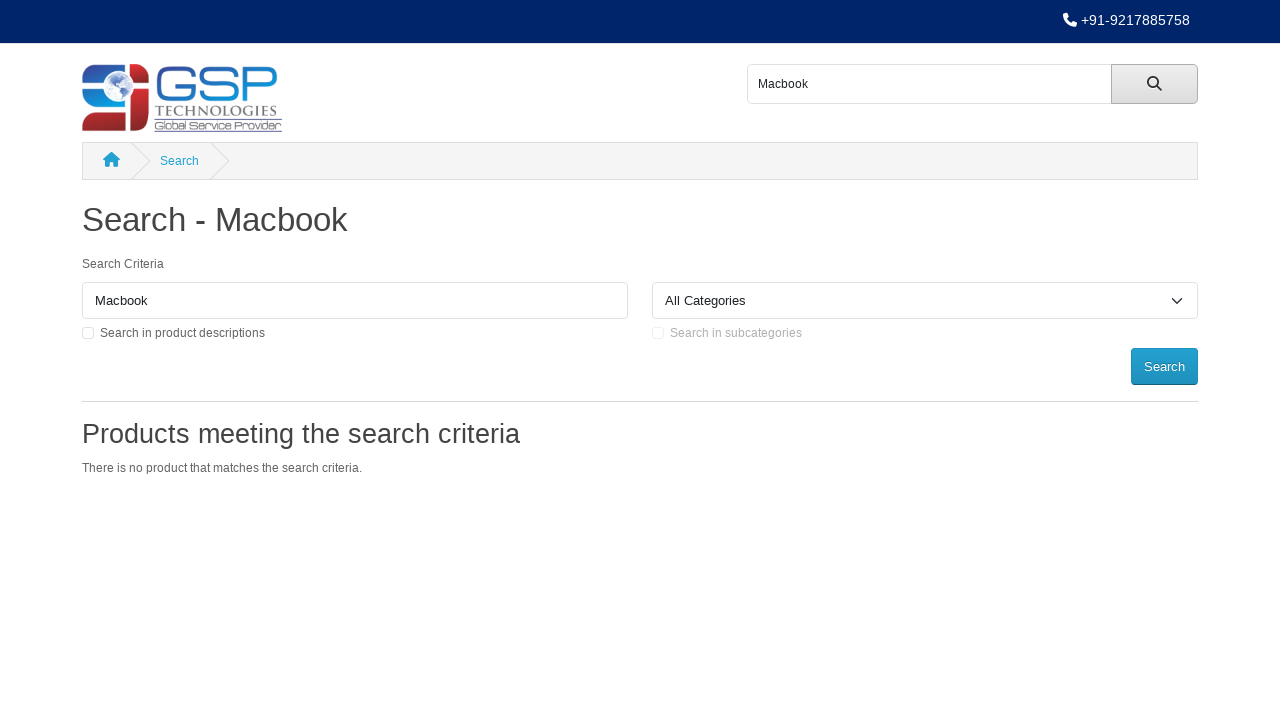